Refactored test that checks element display status and fills email textbox, clicks age radio, and fills education textarea using helper functions

Starting URL: https://automationfc.github.io/basic-form/index.html

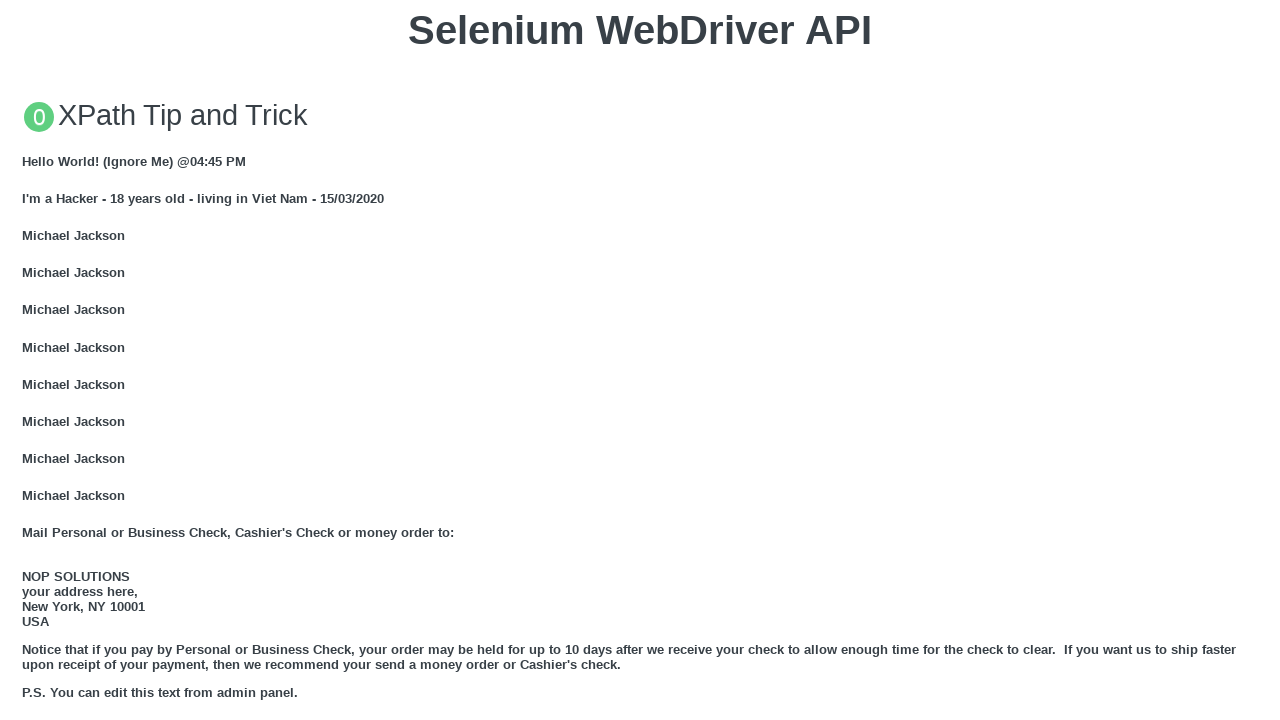

Located email textbox element
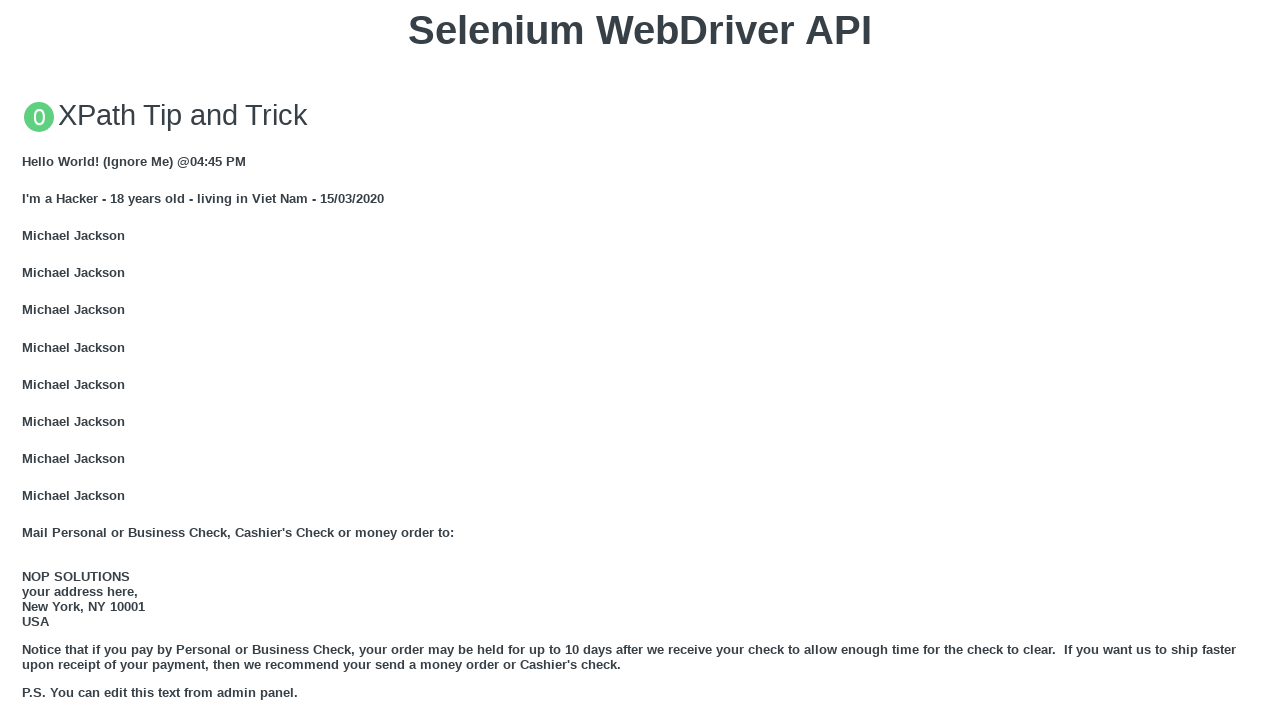

Verified email textbox is visible
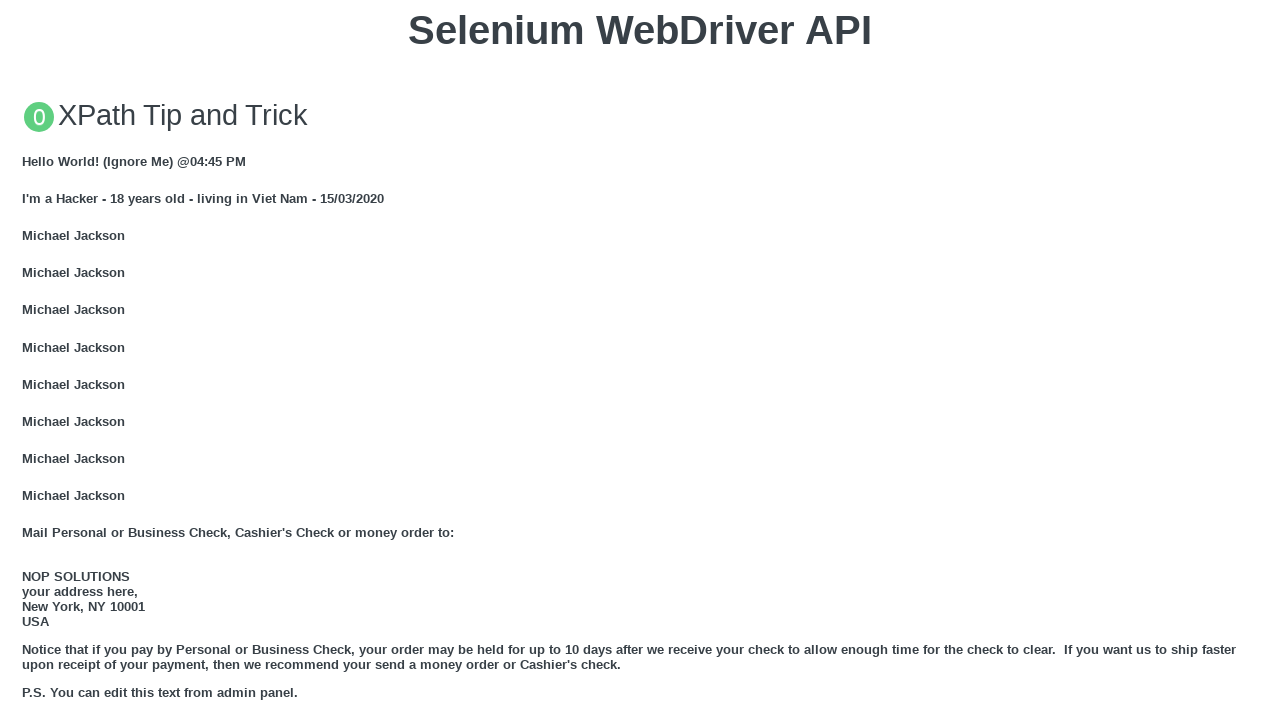

Cleared email textbox on #email
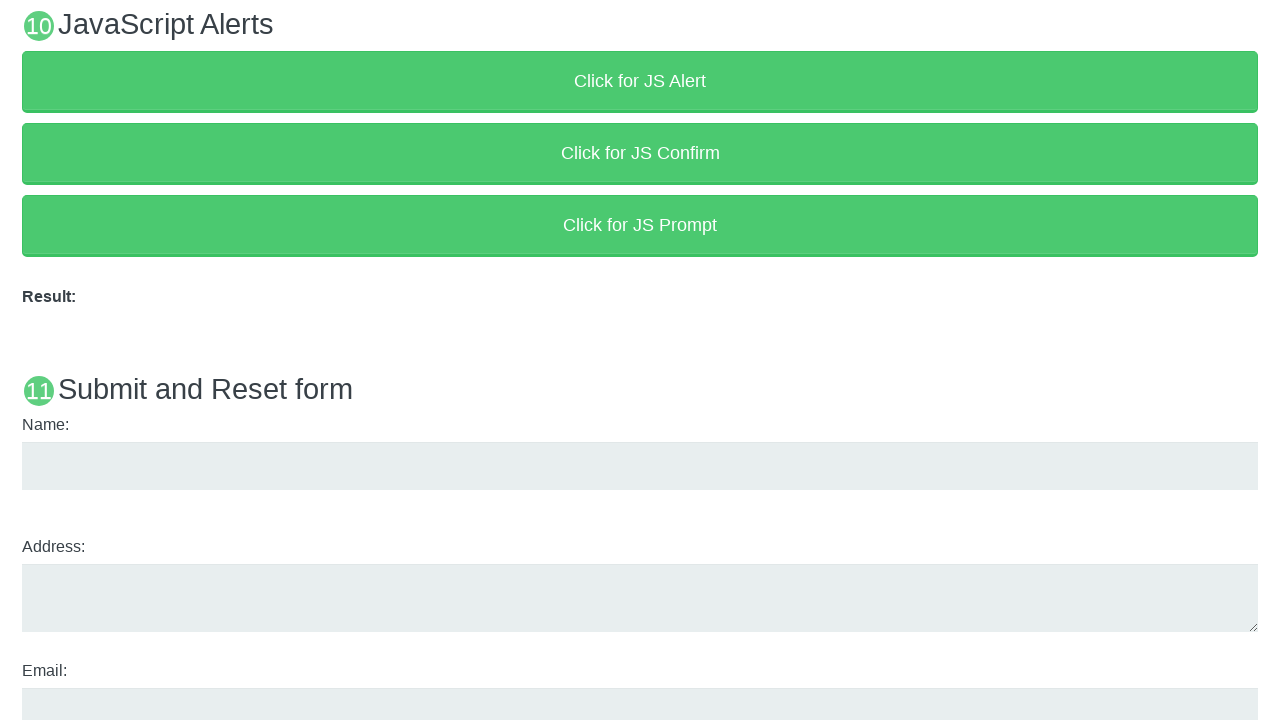

Filled email textbox with 'Automation Testing' on #email
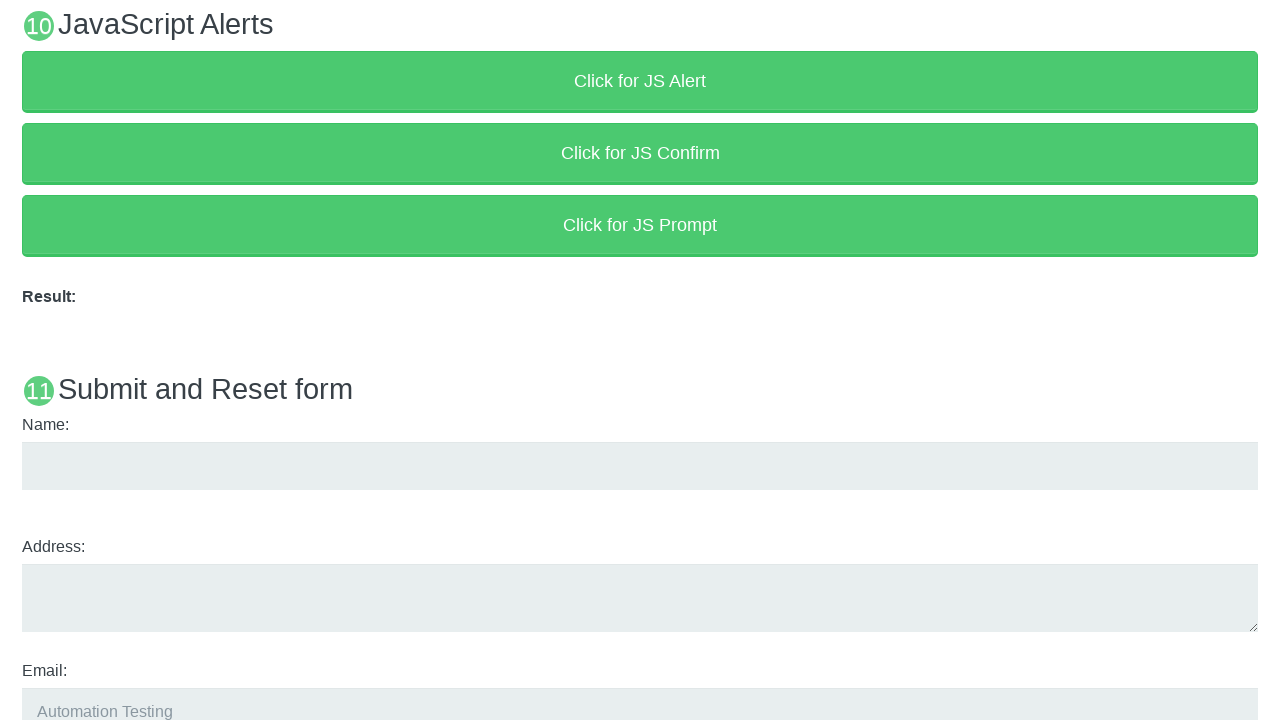

Located age over 18 radio button
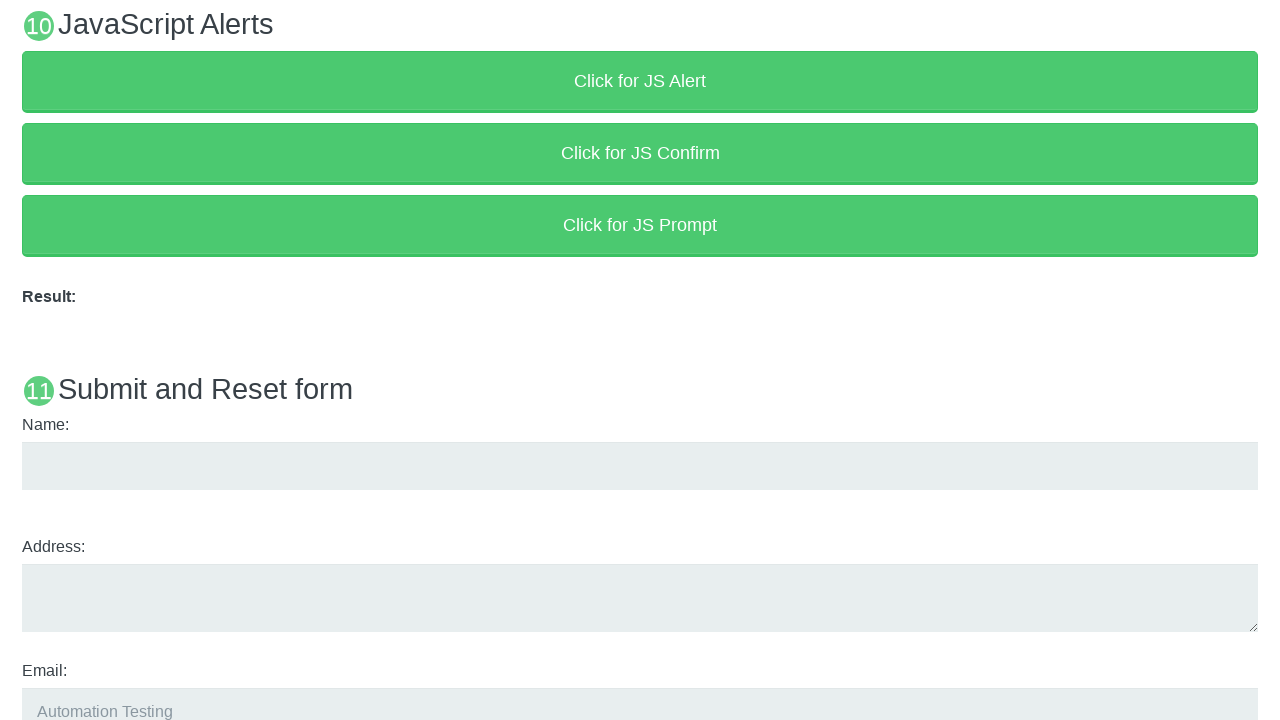

Verified age over 18 radio button is visible
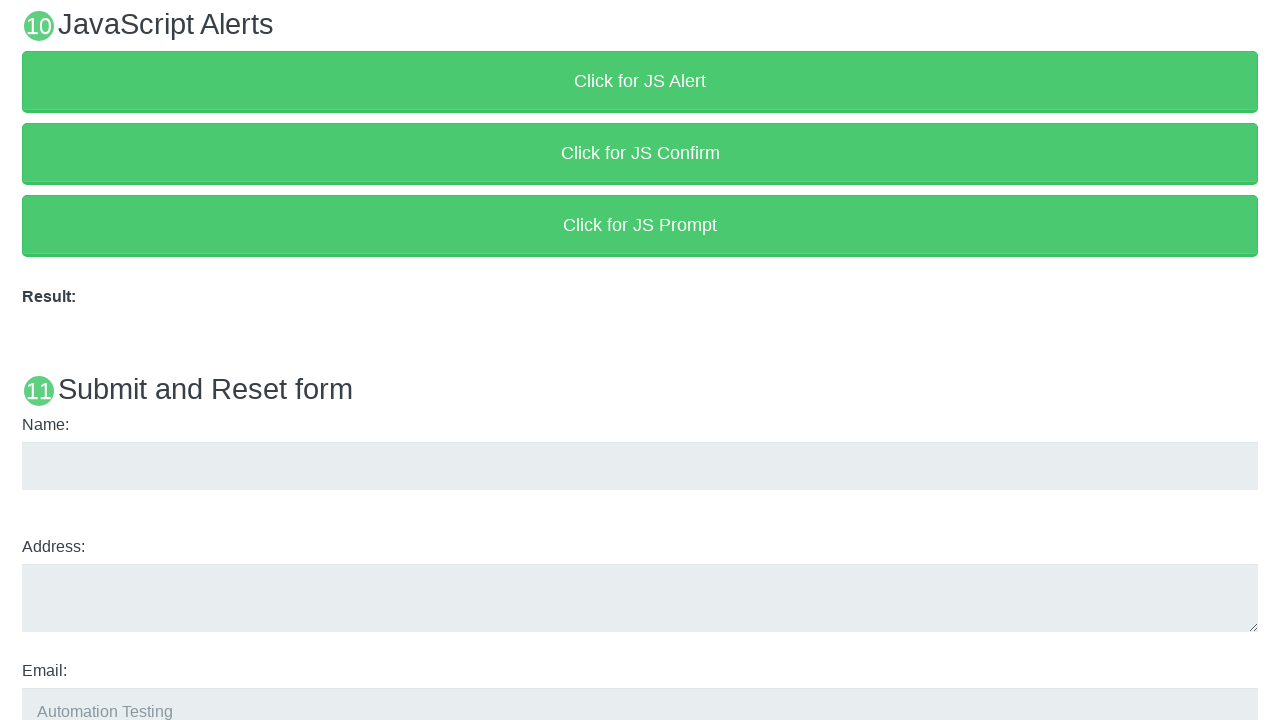

Clicked age over 18 radio button at (28, 360) on #over_18
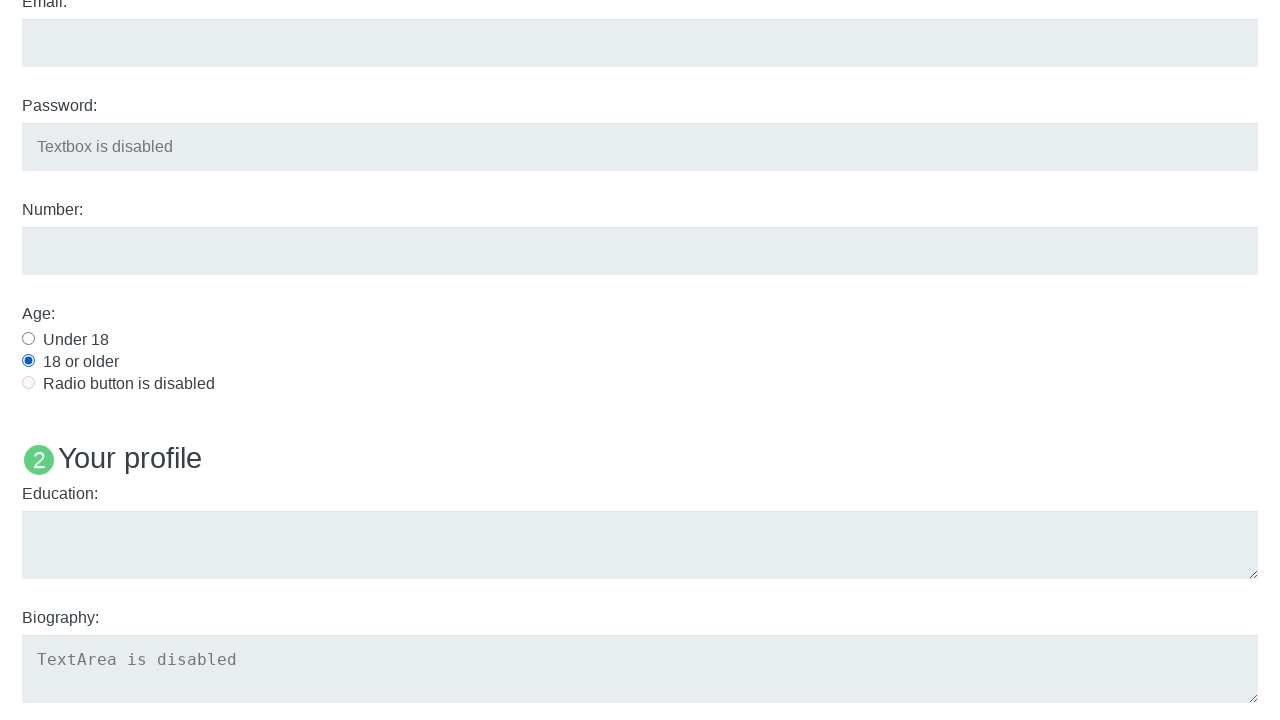

Located education textarea element
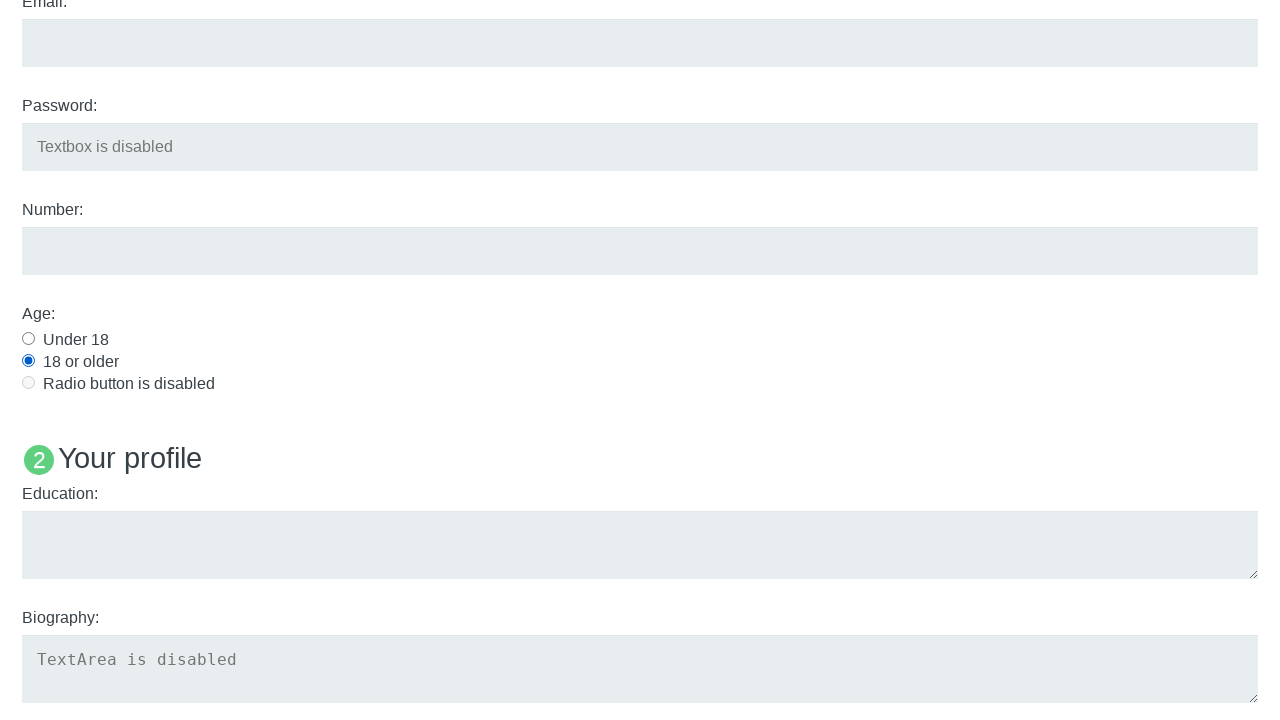

Verified education textarea is visible
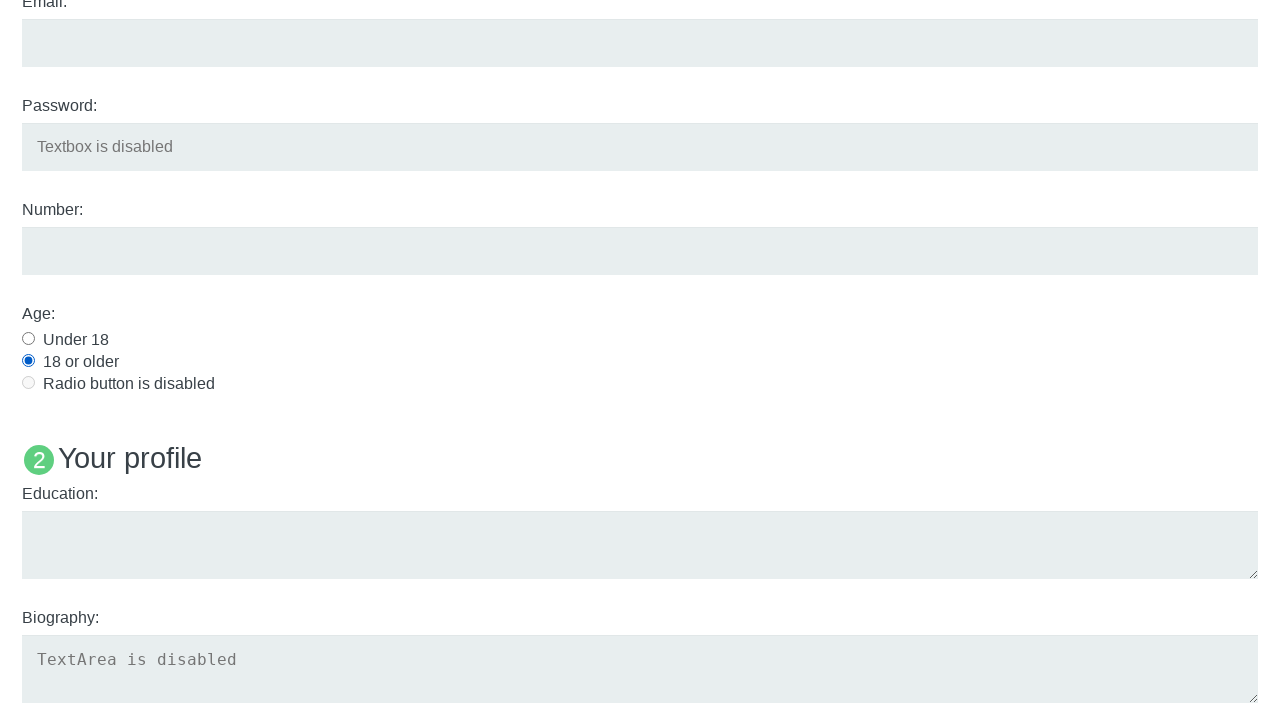

Cleared education textarea on #edu
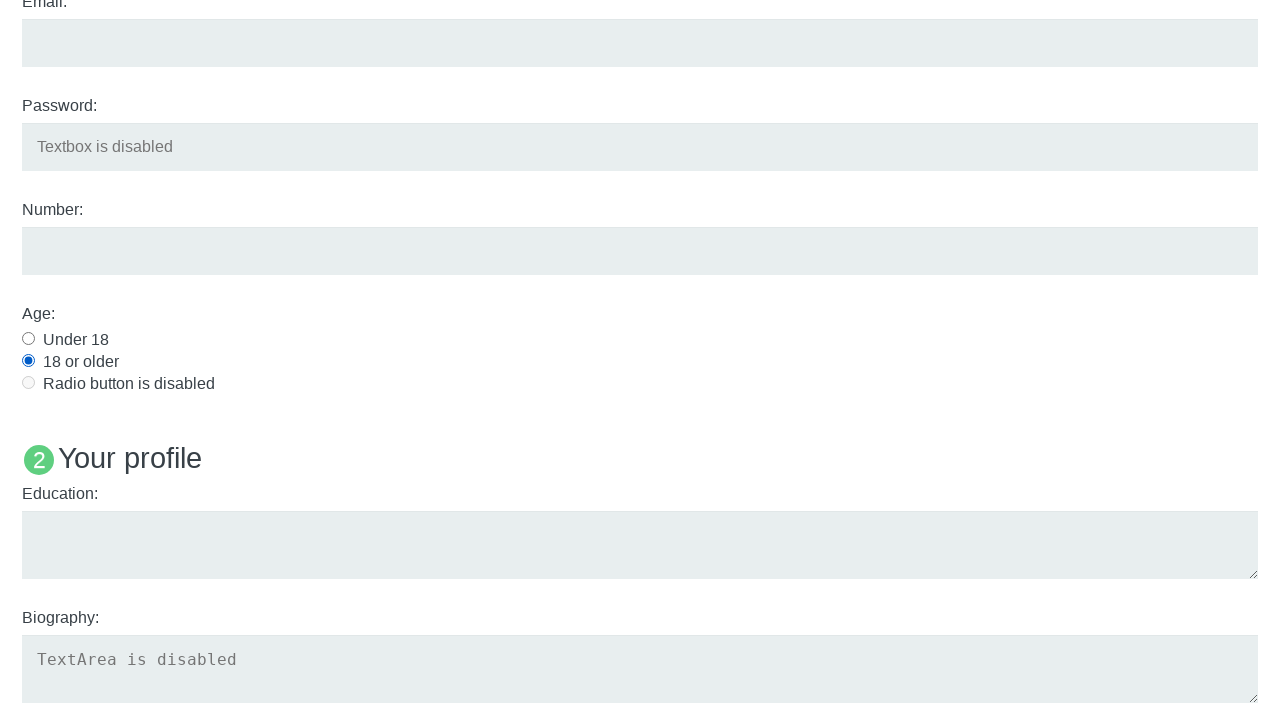

Filled education textarea with 'Automation Testing' on #edu
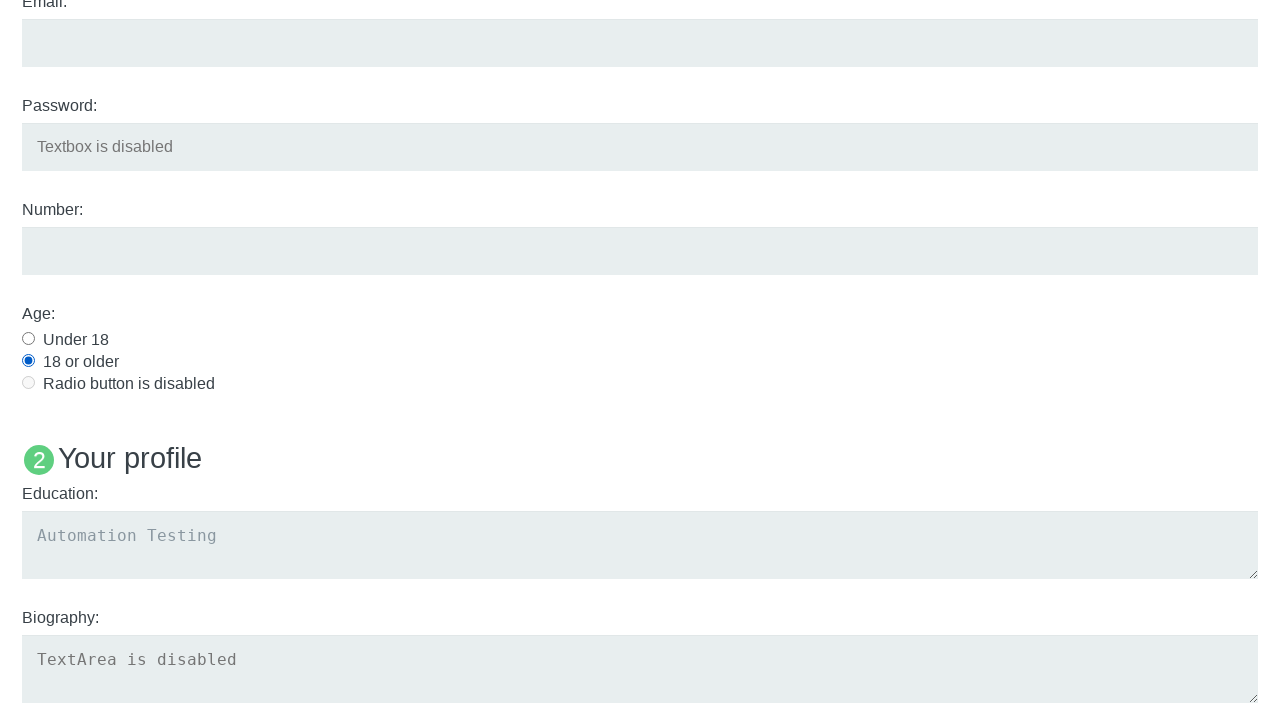

Located User5 text element
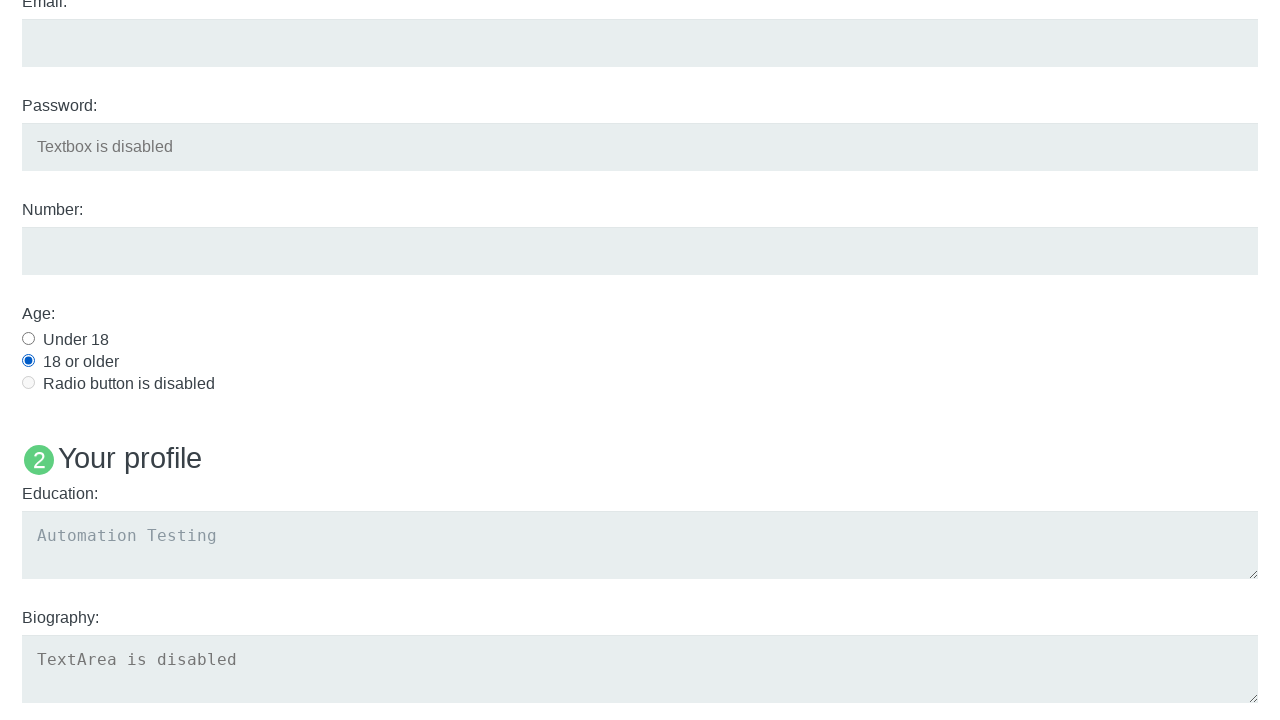

Verified User5 text is not visible
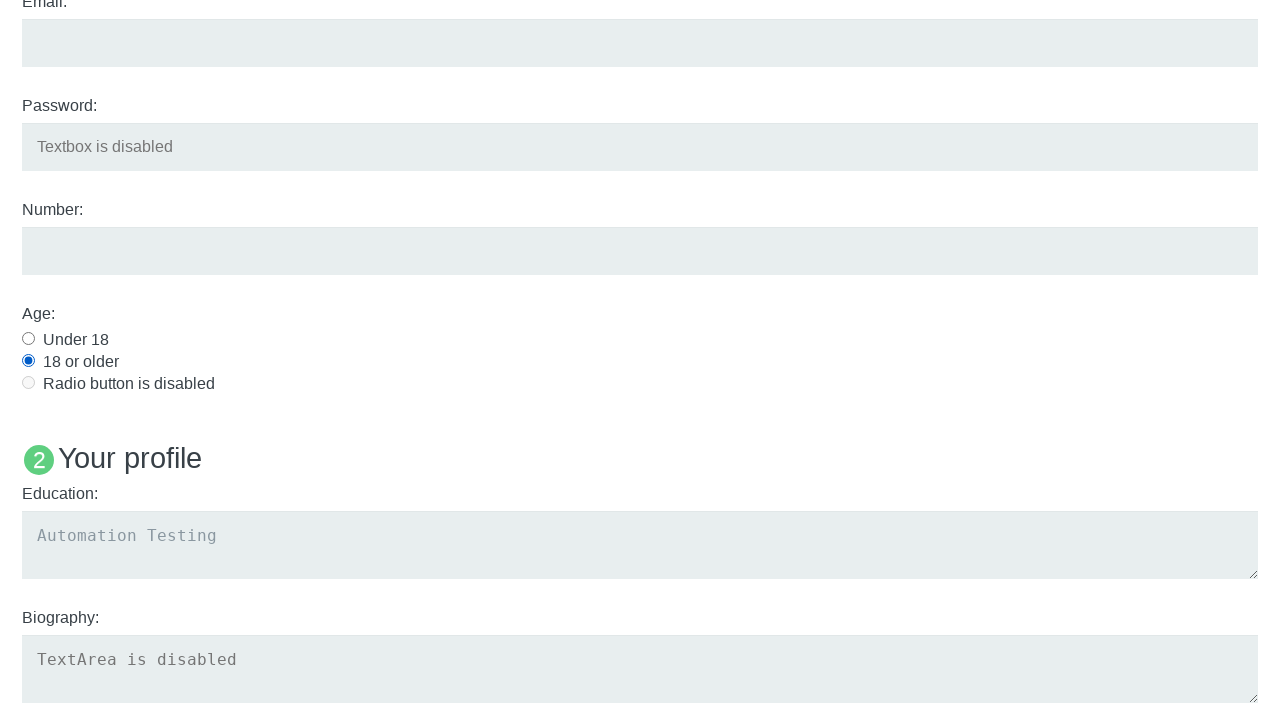

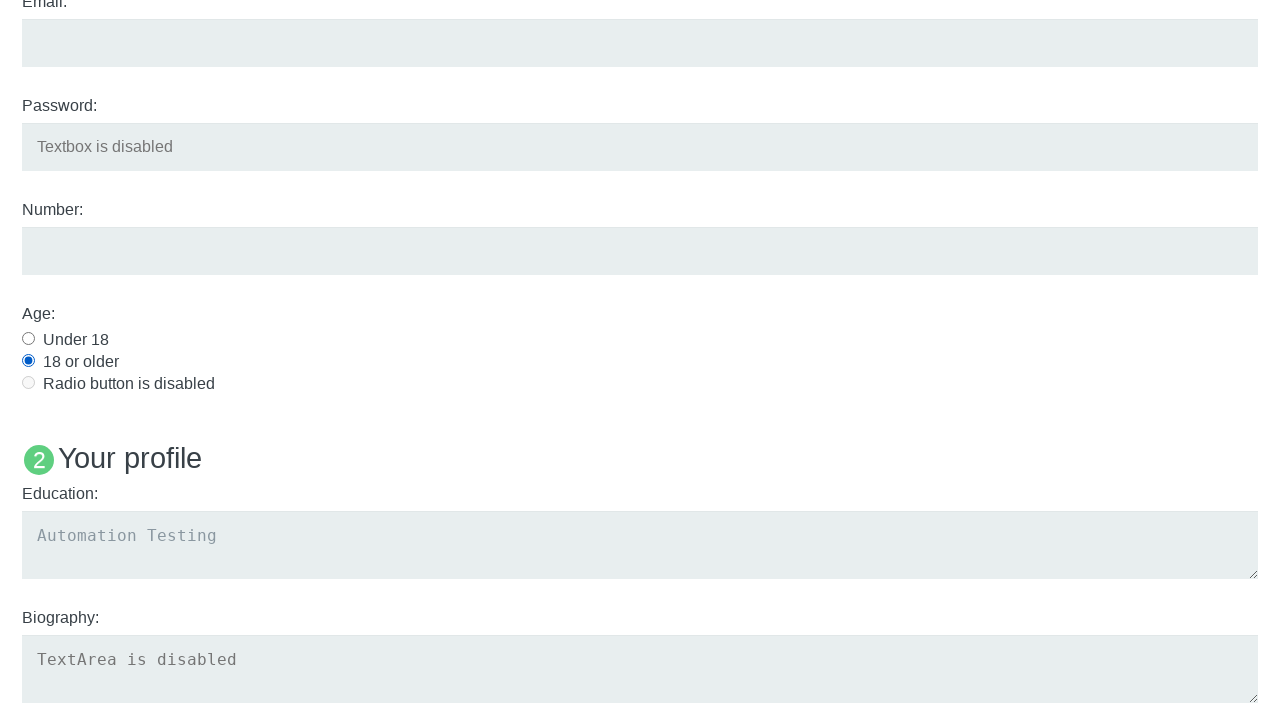